Tests various UI elements on a practice page including radio buttons, autocomplete input, dropdown selection, checkboxes, alert handling, and mouse hover interactions

Starting URL: https://rahulshettyacademy.com/AutomationPractice/

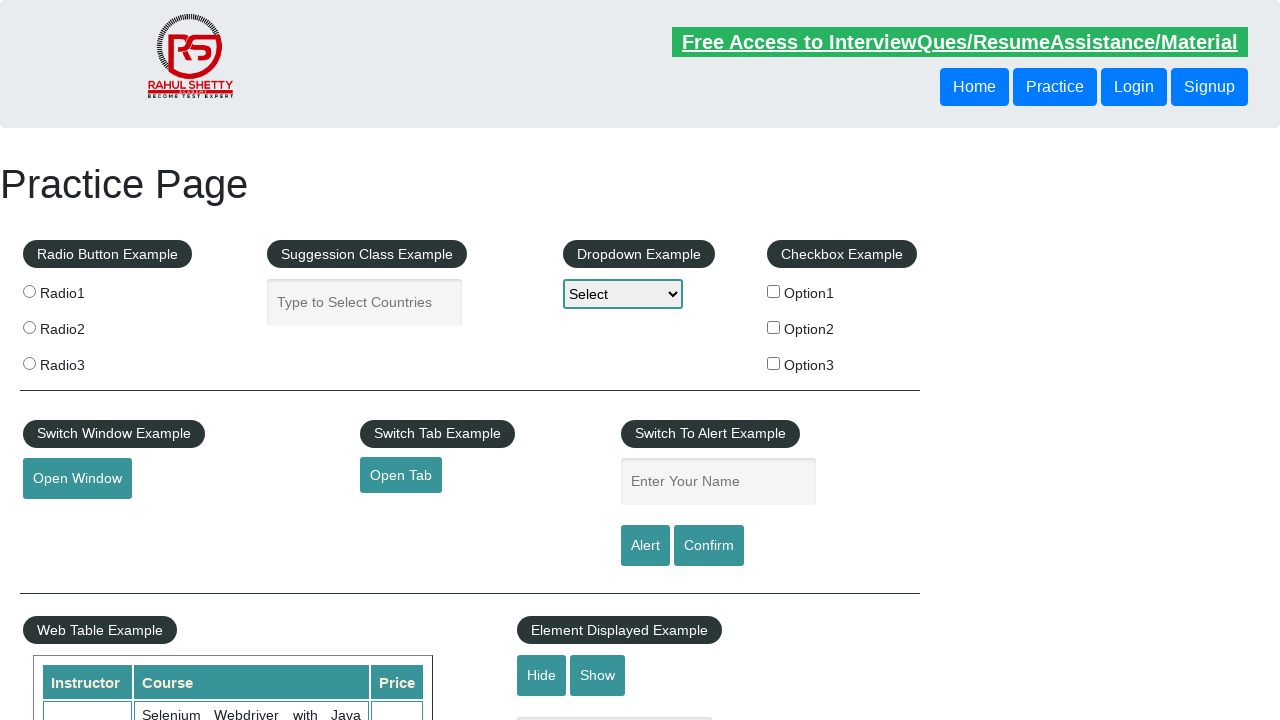

Clicked the second radio button at (29, 327) on (//input[@name='radioButton'])[2]
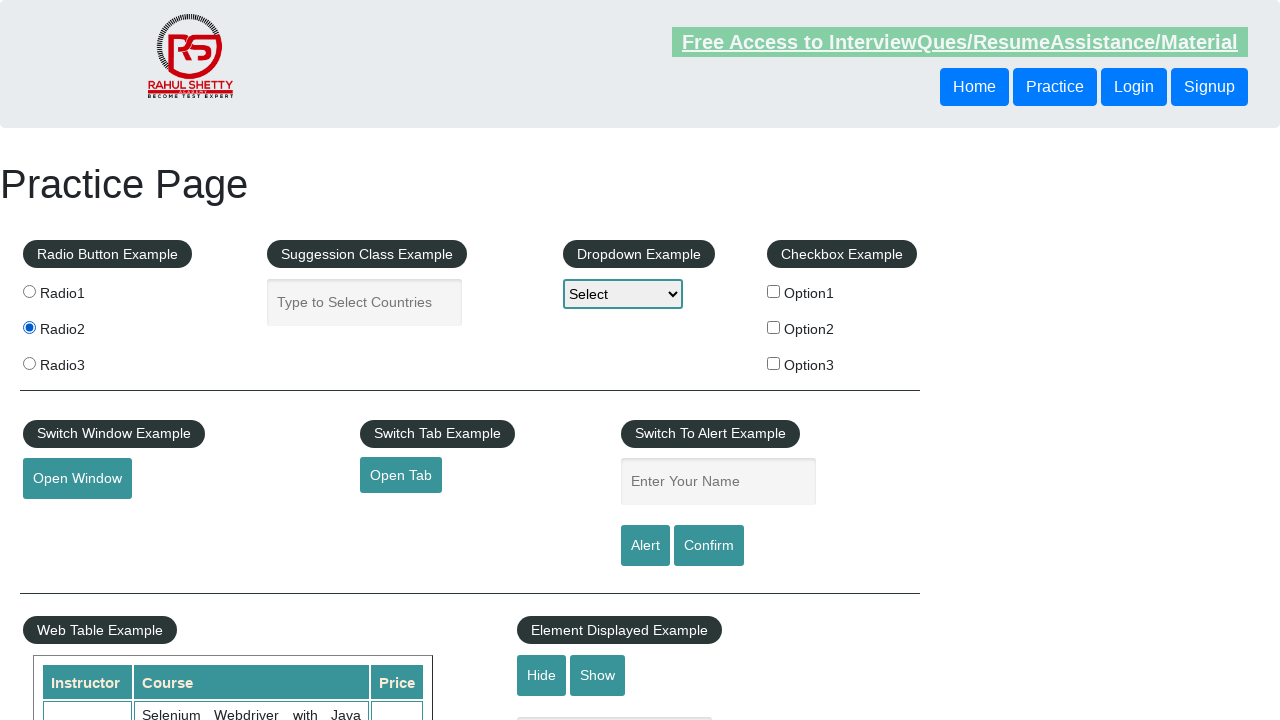

Verified second radio button is selected
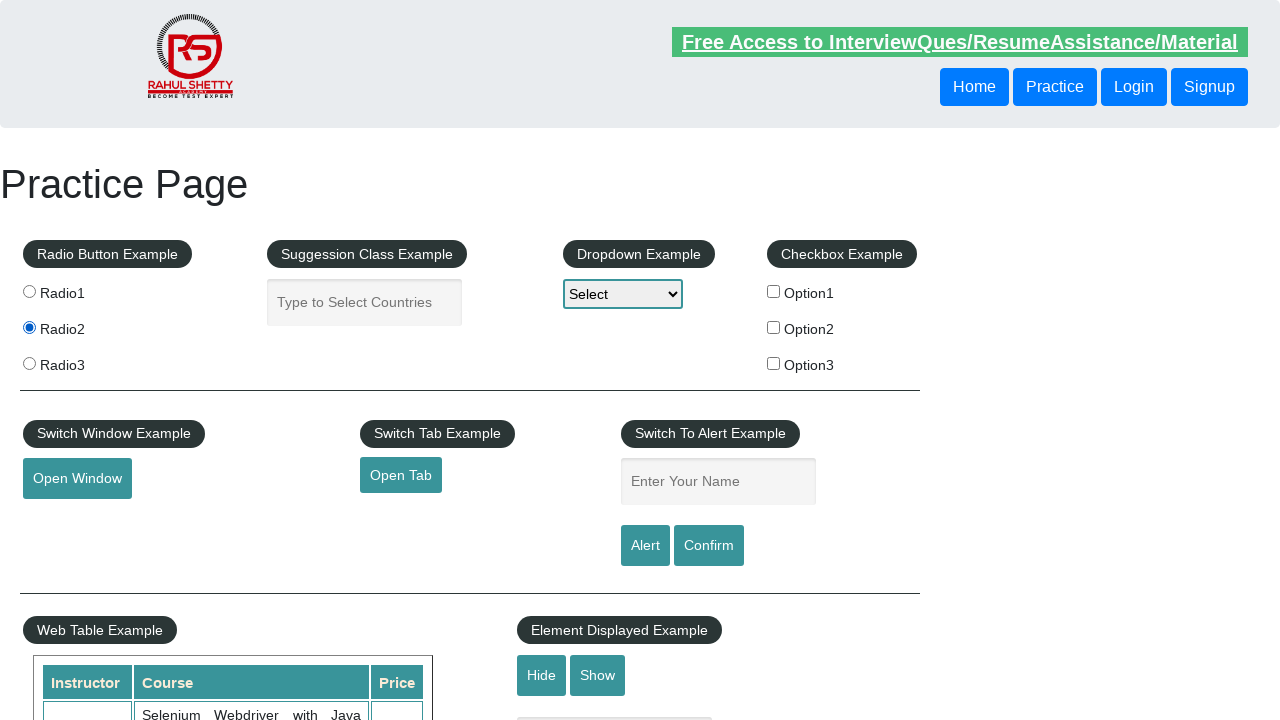

Cleared the autocomplete field on input#autocomplete
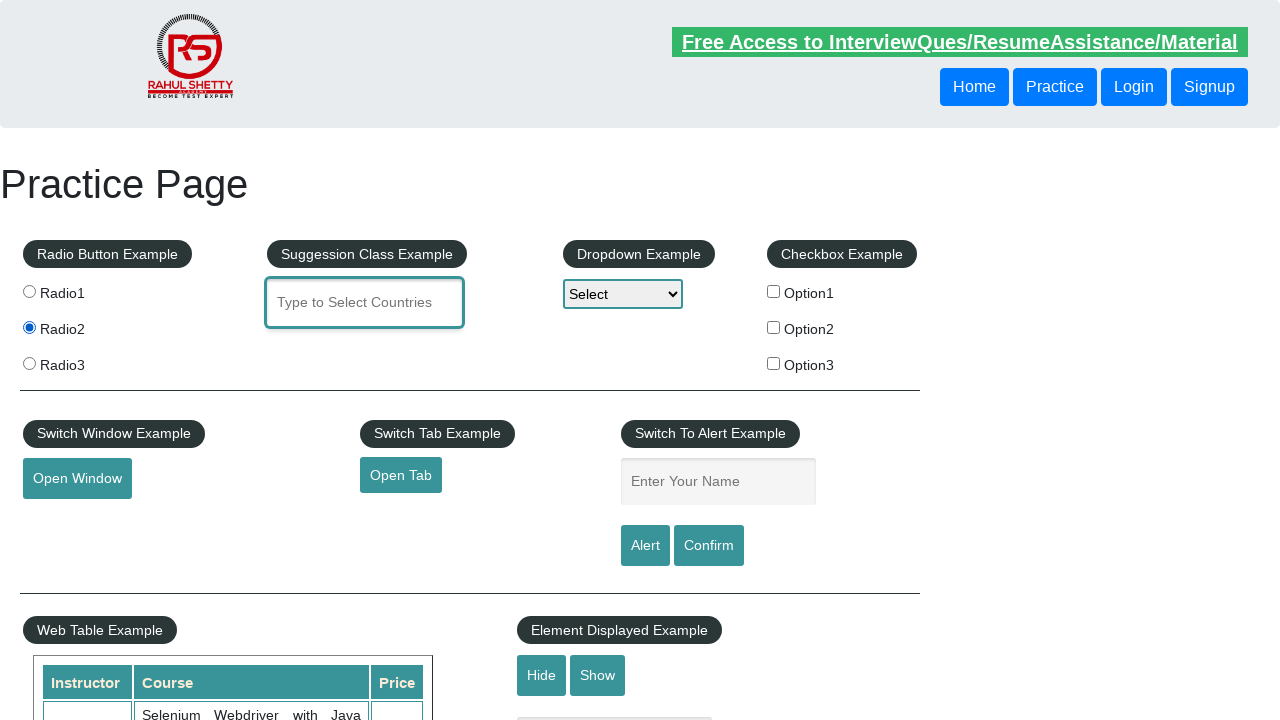

Filled autocomplete field with 'South Korea' on input#autocomplete
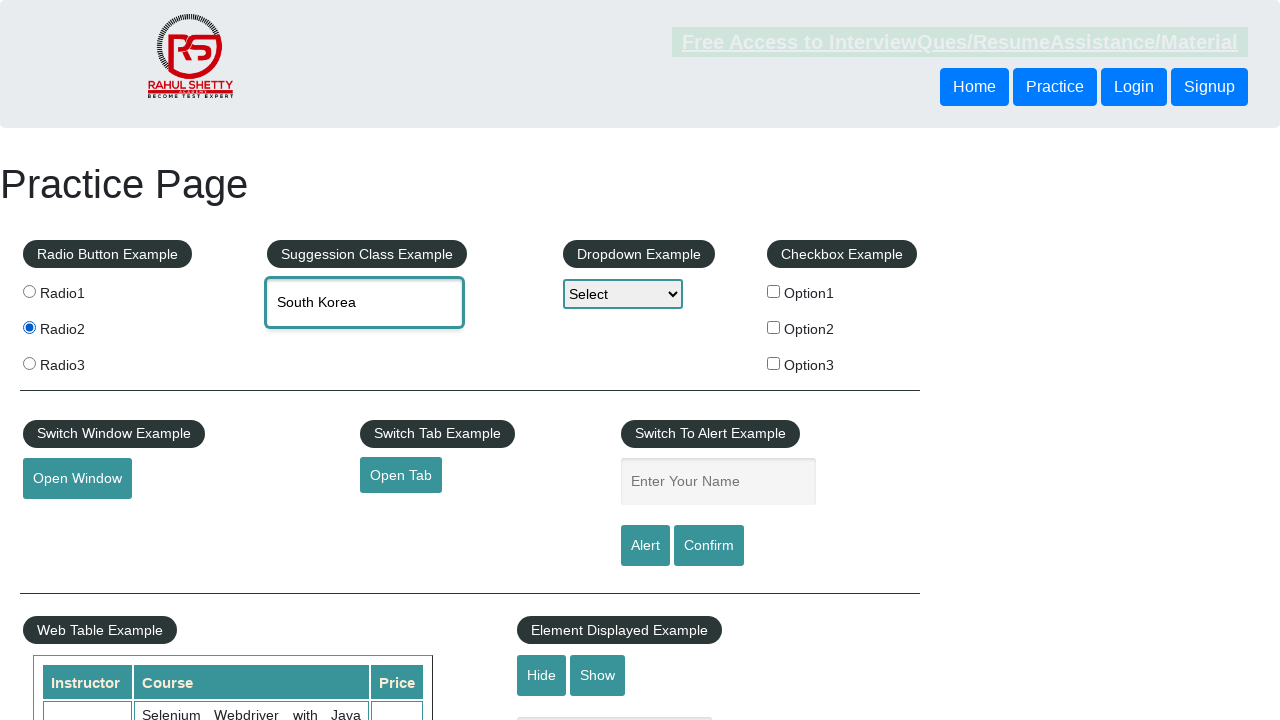

Selected 'Option2' from dropdown menu on select#dropdown-class-example
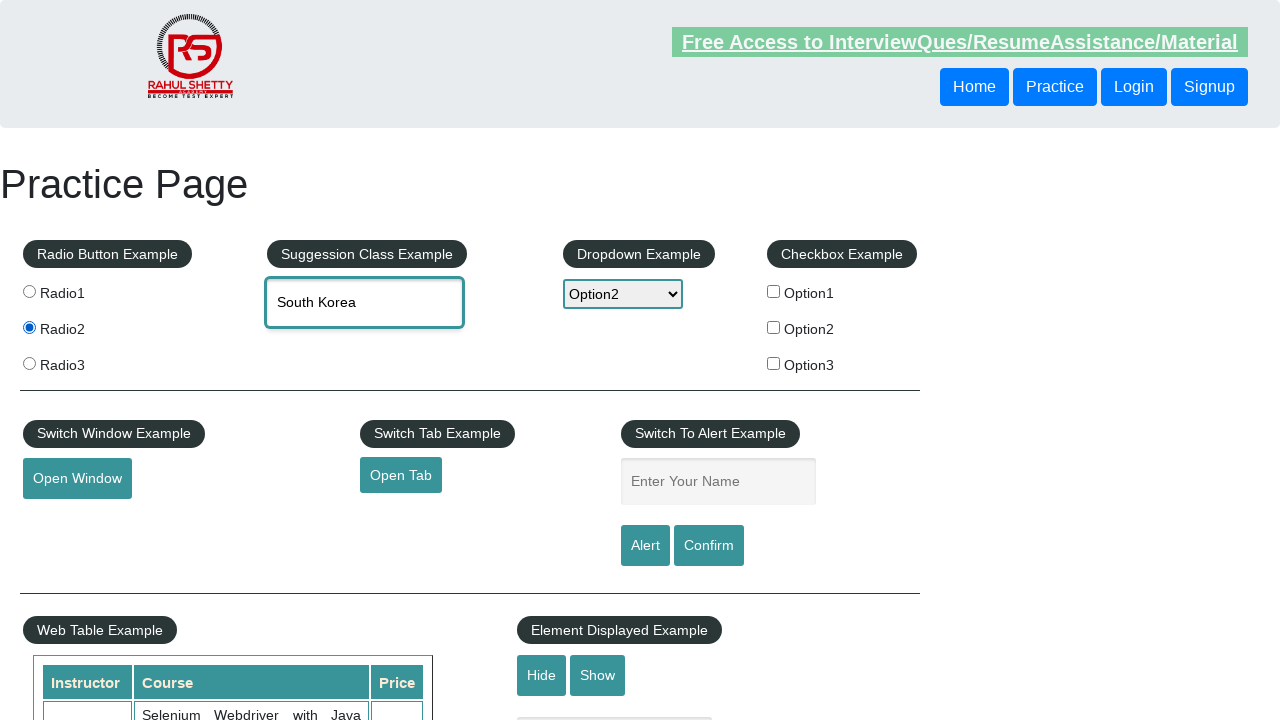

Clicked checkbox option 2 at (774, 327) on input#checkBoxOption2
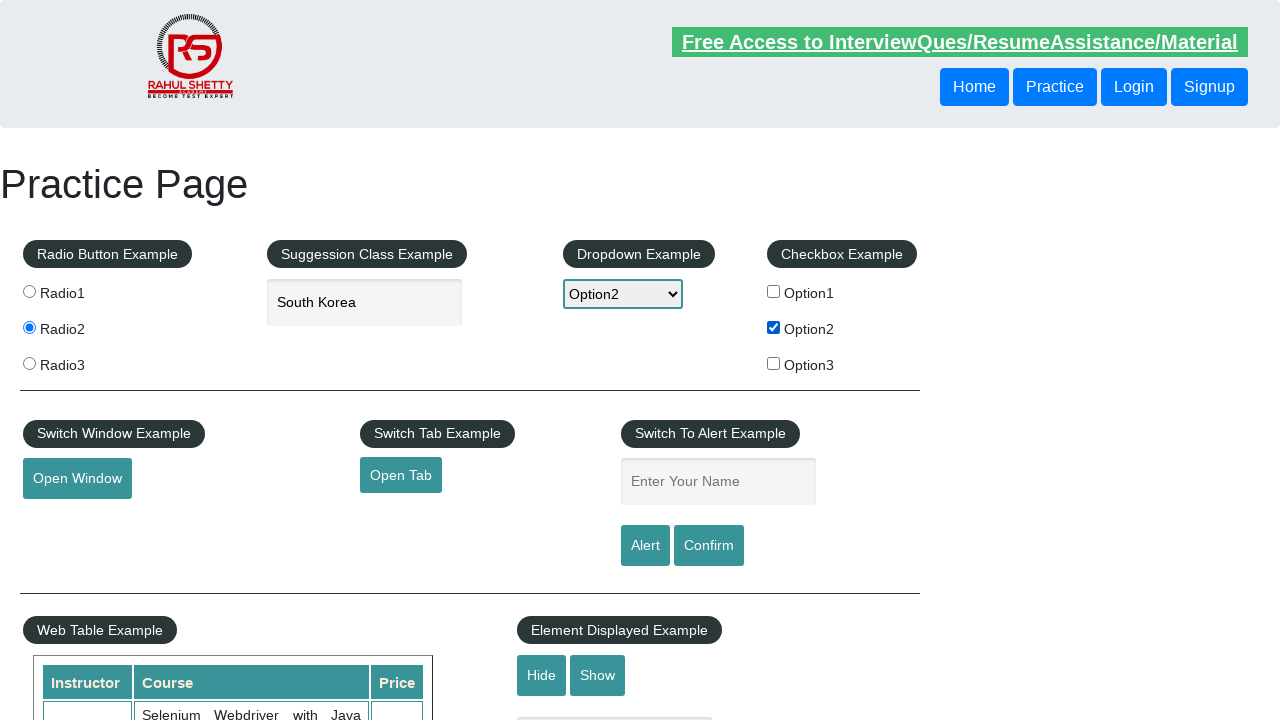

Clicked the Alert button at (645, 546) on input[value='Alert']
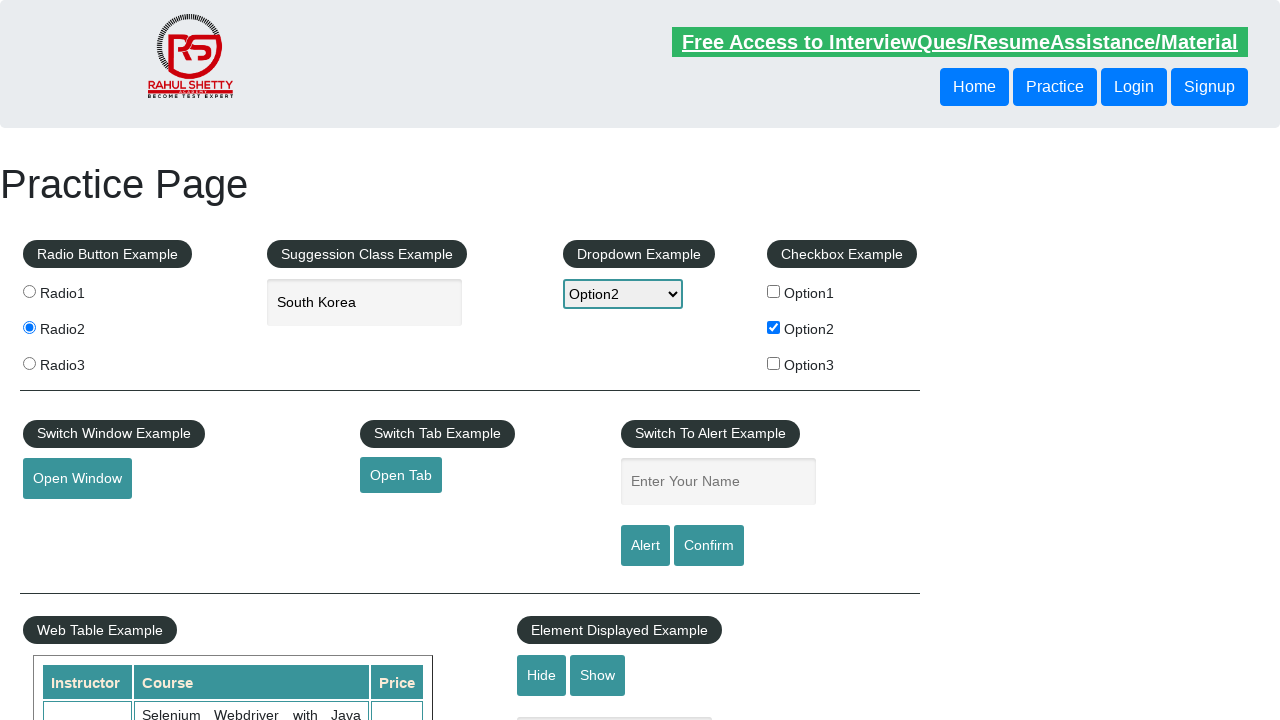

Handled alert dialog by accepting it at (645, 546) on input[value='Alert']
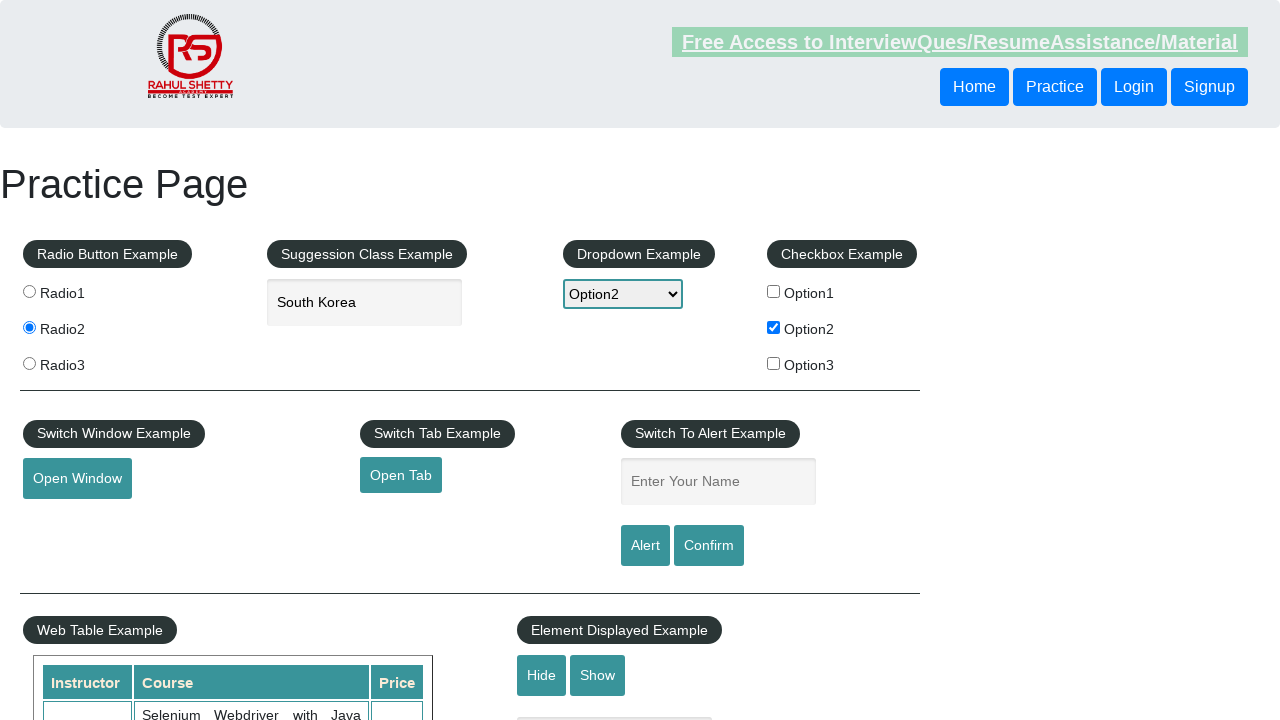

Scrolled to Mouse Hover element
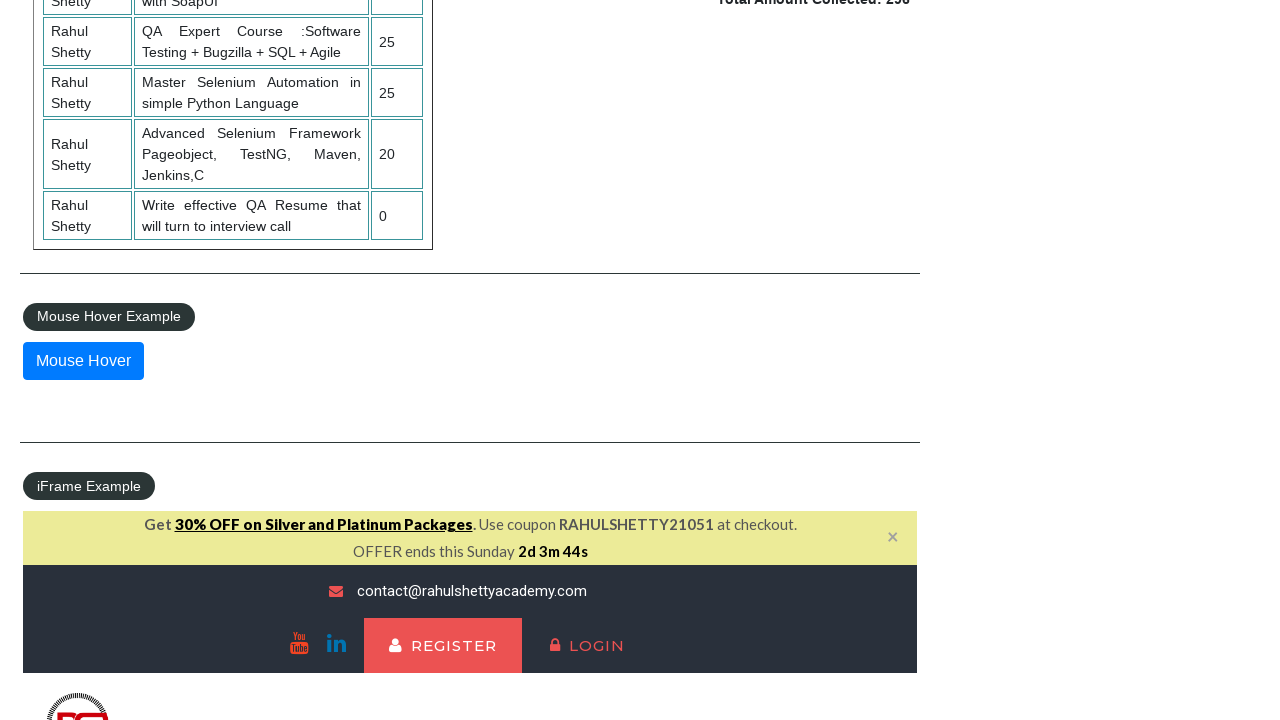

Hovered over Mouse Hover button at (83, 361) on xpath=//*[text()='Mouse Hover']
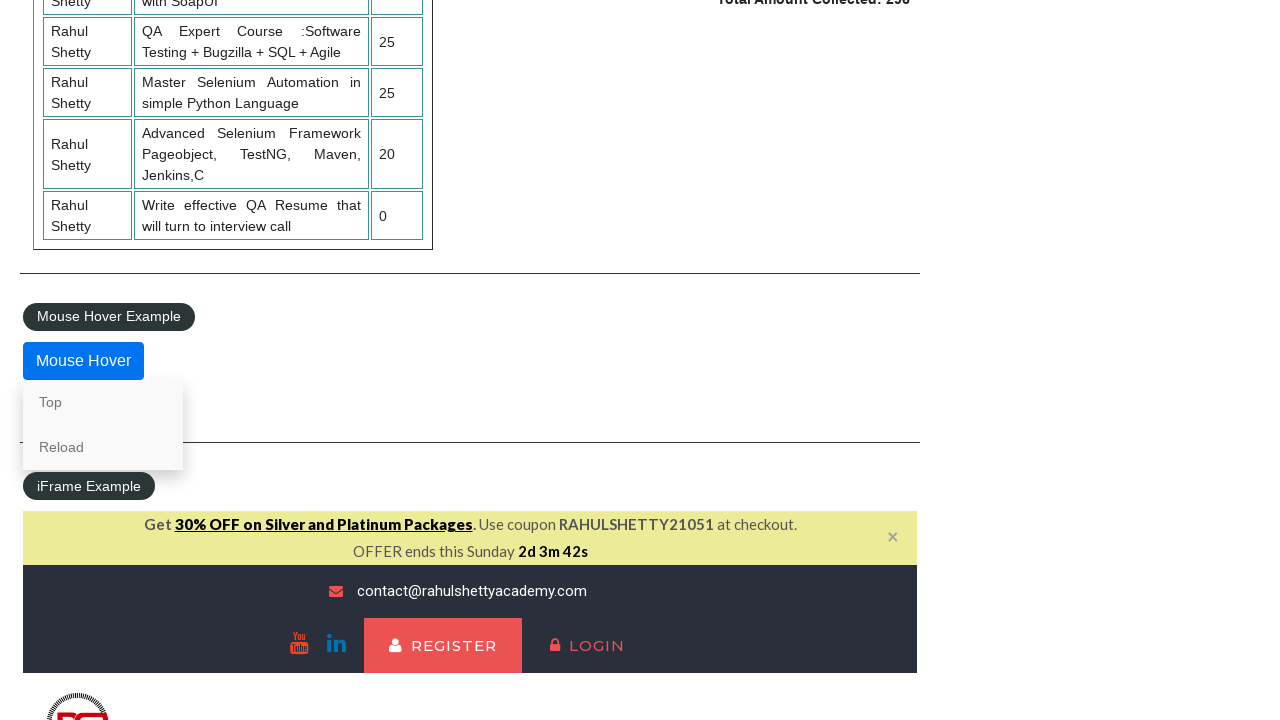

Clicked on Reload option in hover menu at (103, 447) on xpath=//*[contains(text(),'Reload')]
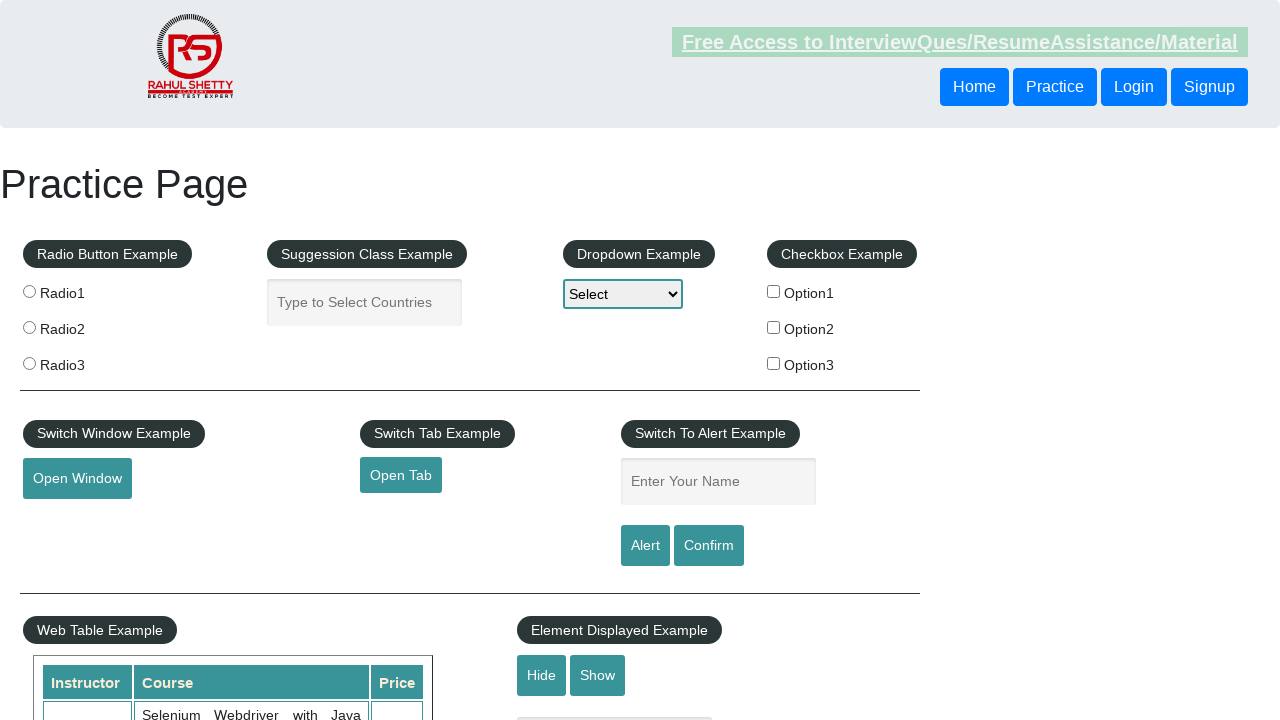

Navigated back to AutomationPractice page
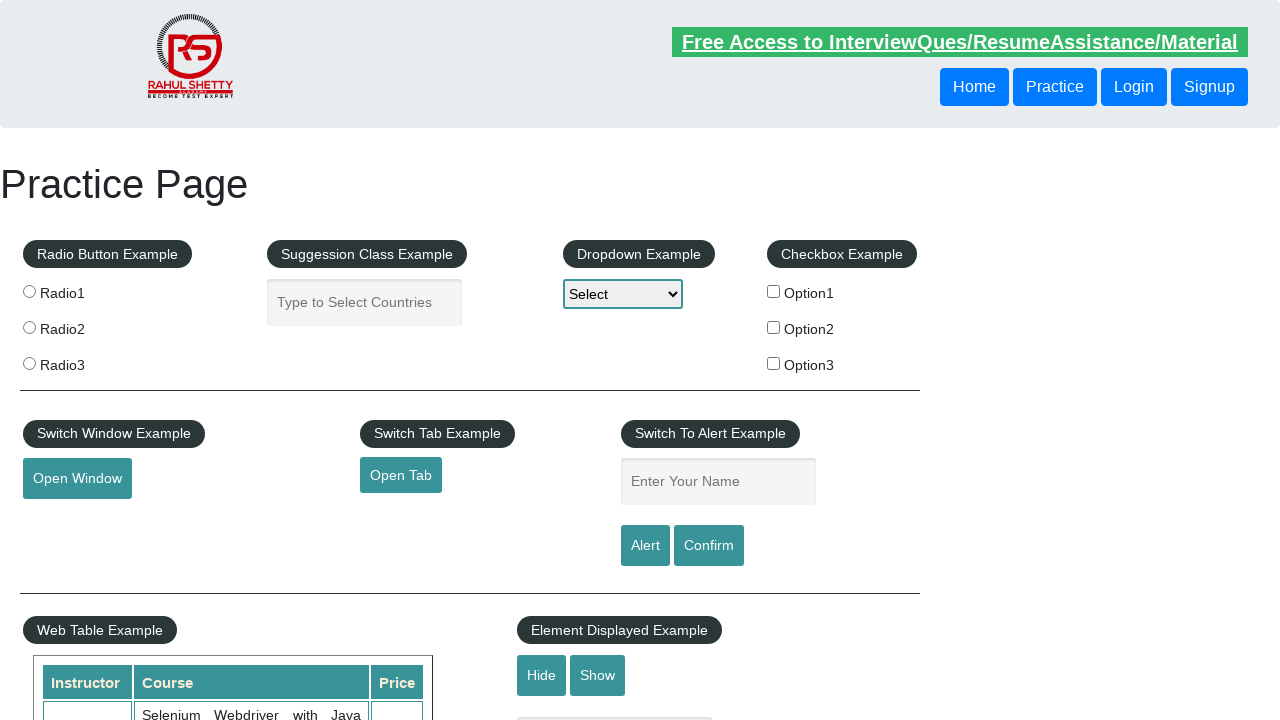

Scrolled to Mouse Hover element again
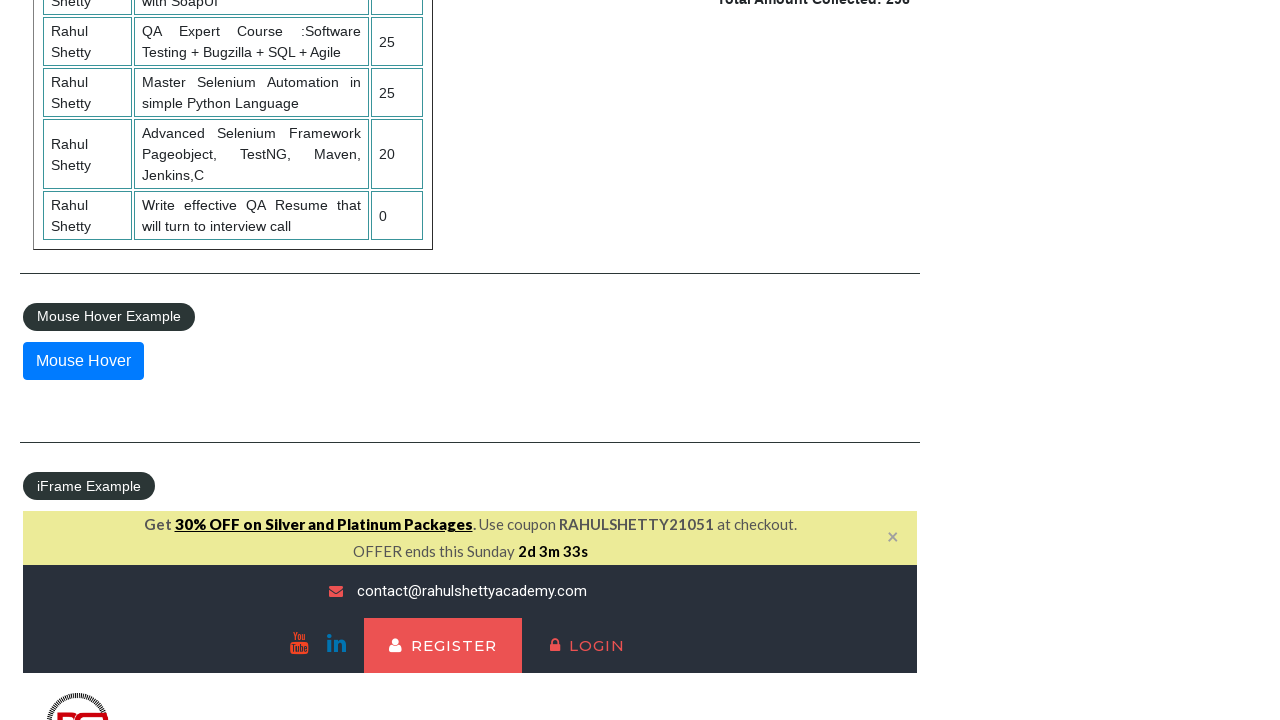

Hovered over Mouse Hover button again at (83, 361) on xpath=//*[text()='Mouse Hover']
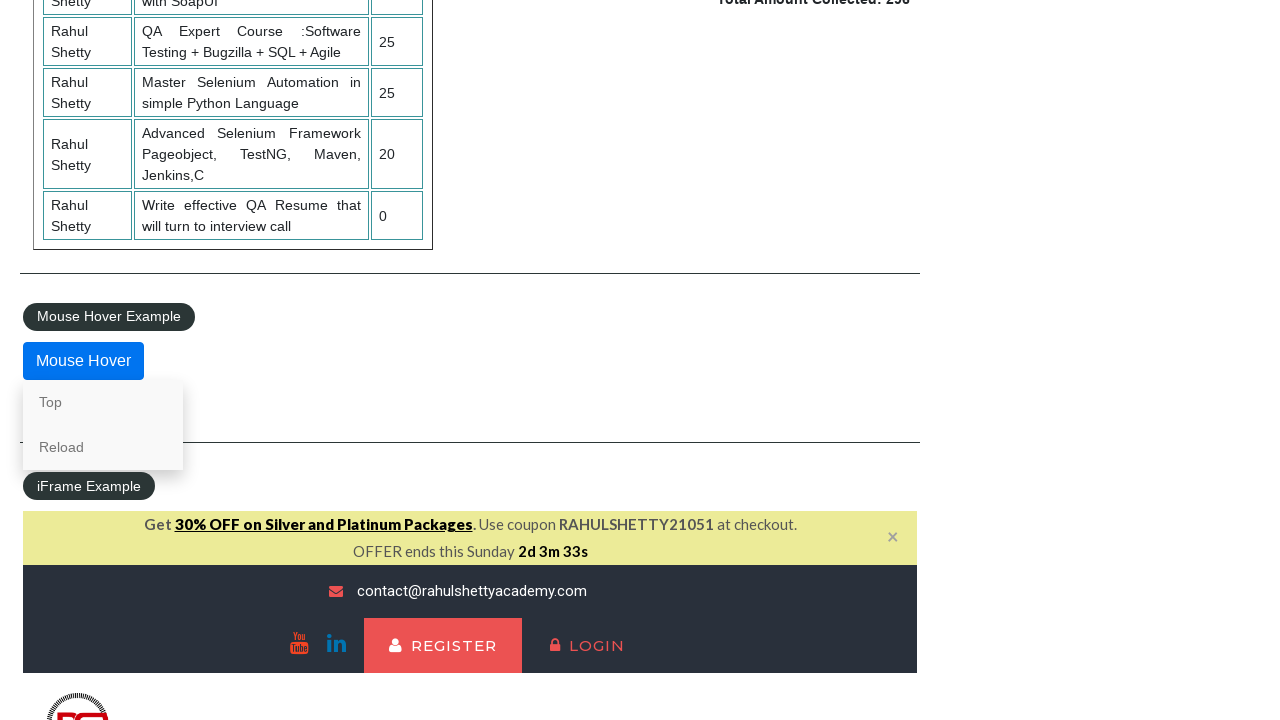

Hovered over Contact info link at (809, 482) on xpath=//a[text()='Contact info']
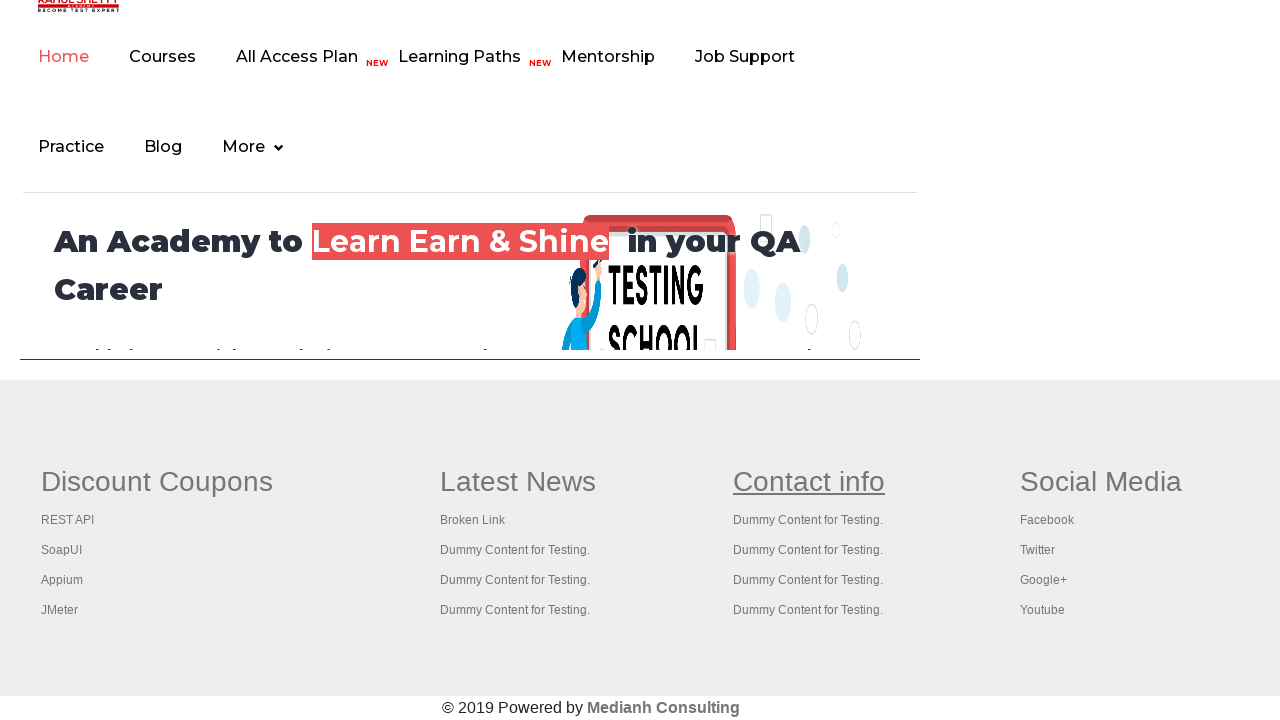

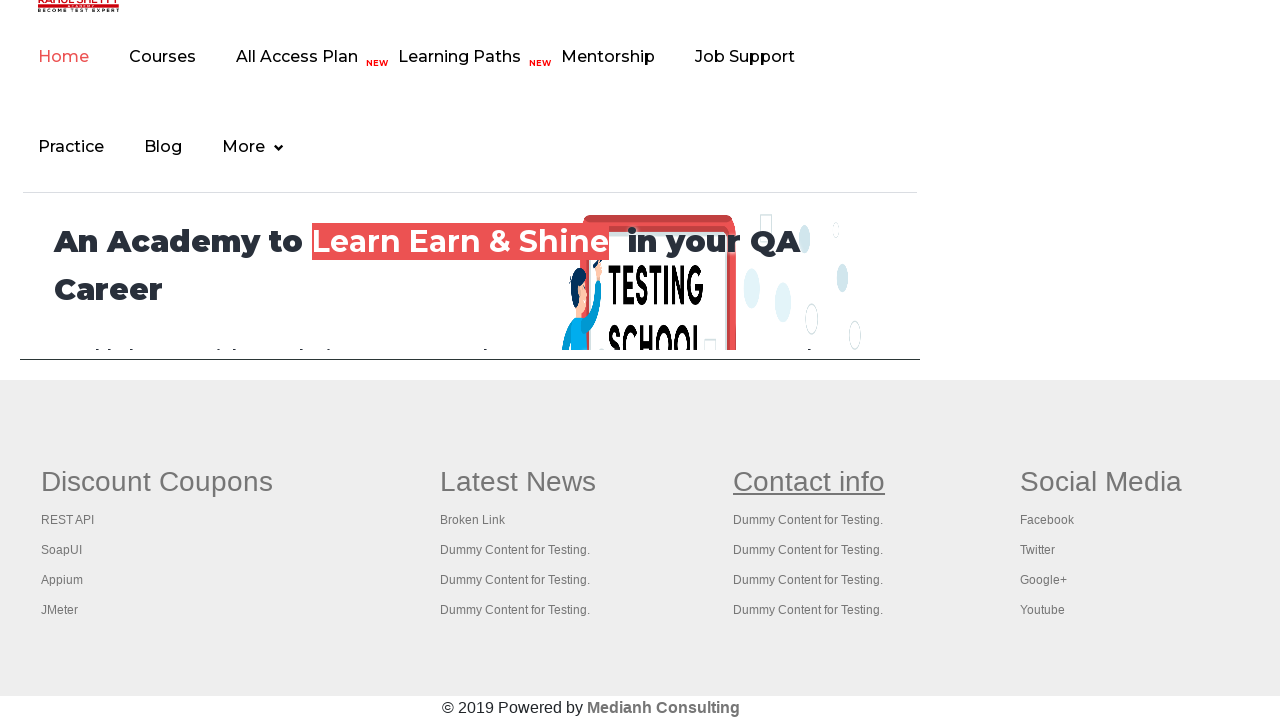